Tests an explicit wait scenario by waiting for a price to change to $100, clicking a book button, calculating a mathematical answer based on a displayed value, and submitting the solution

Starting URL: http://suninjuly.github.io/explicit_wait2.html

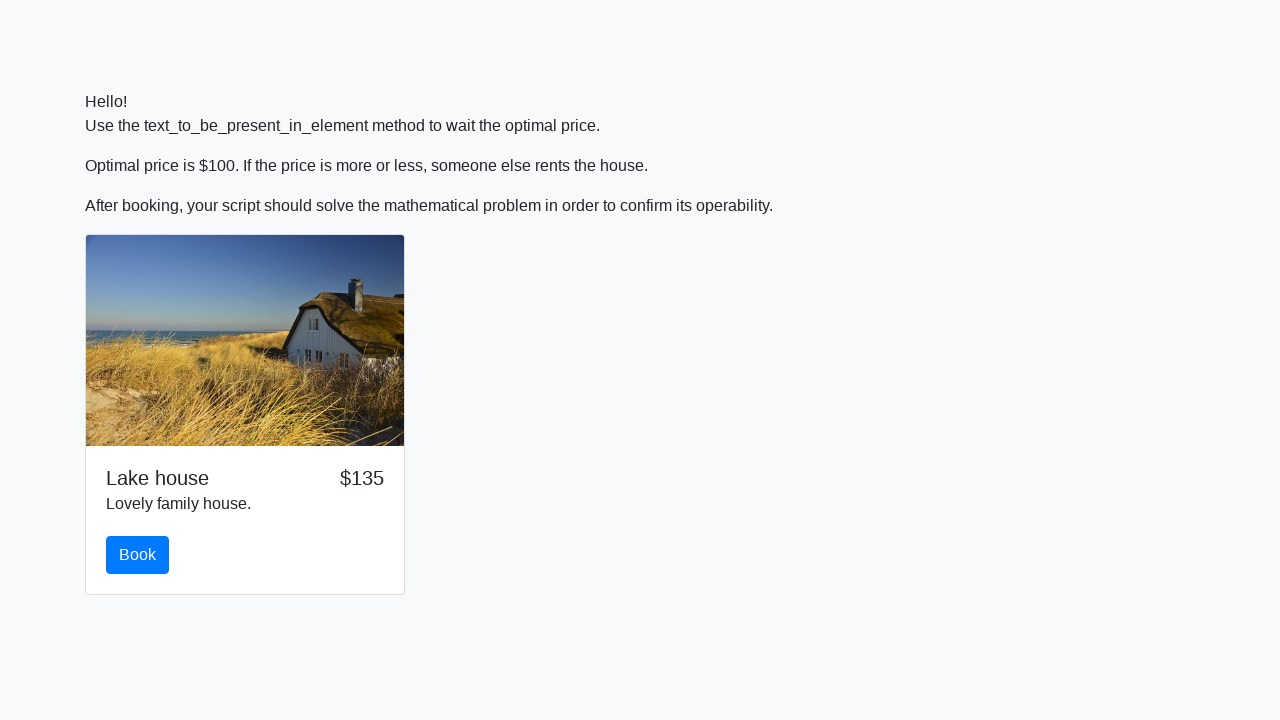

Waited for price to change to $100
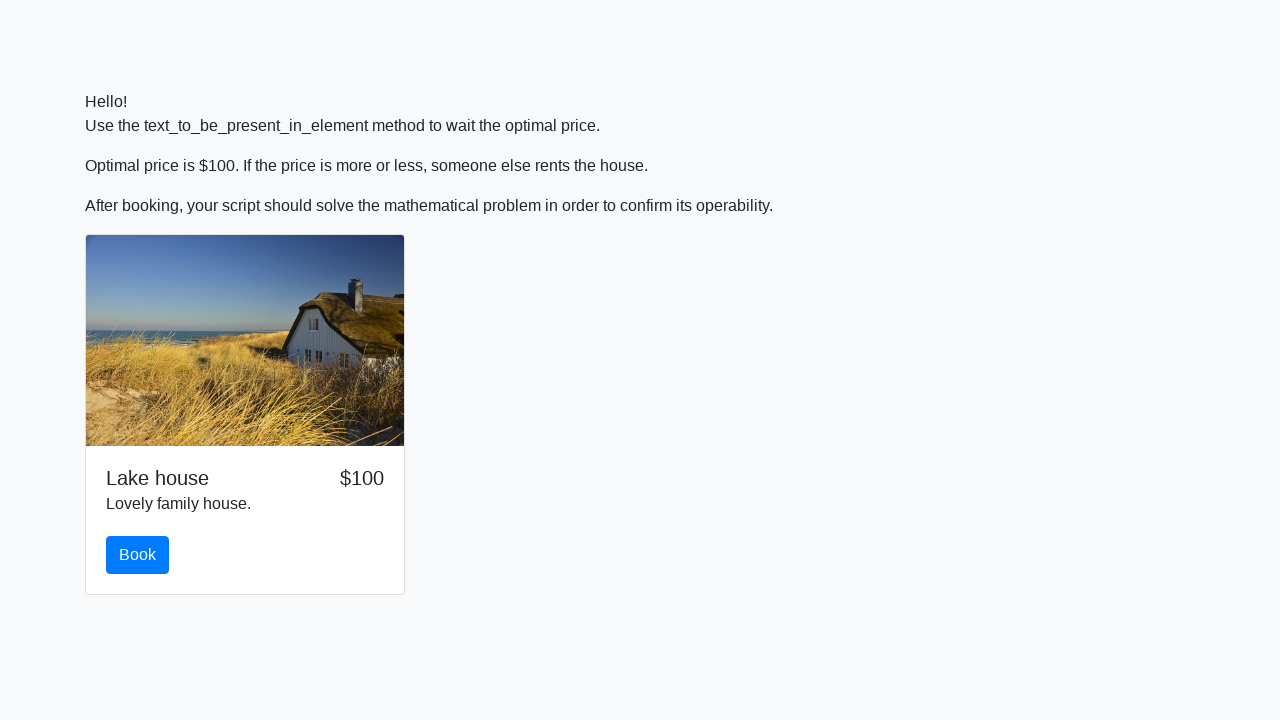

Clicked the book button at (138, 555) on #book
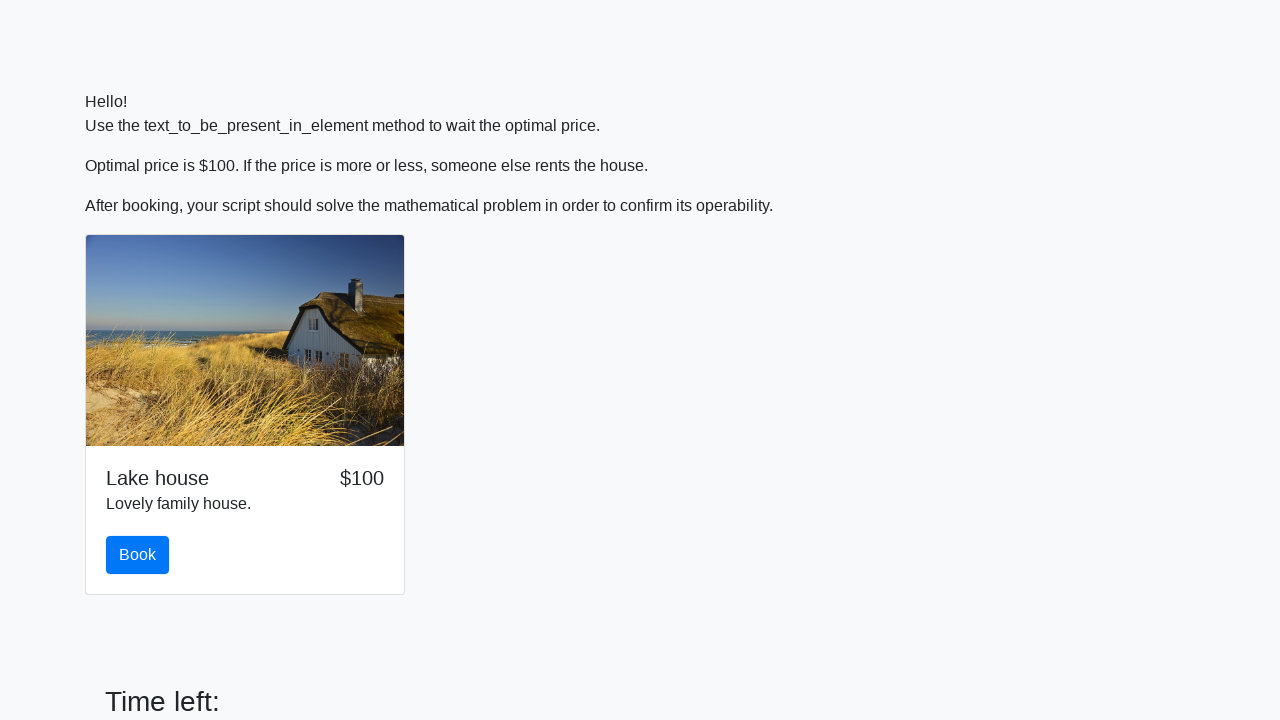

Retrieved input value: 442
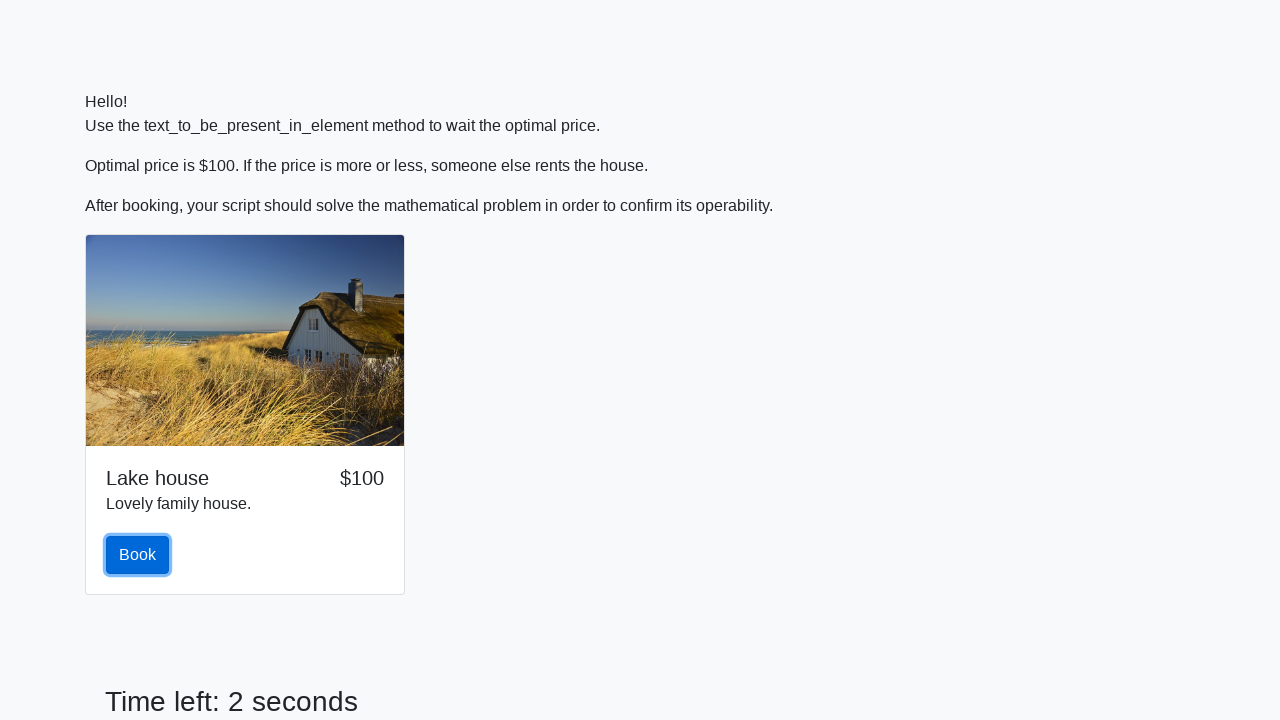

Calculated mathematical answer: 2.288649232197699
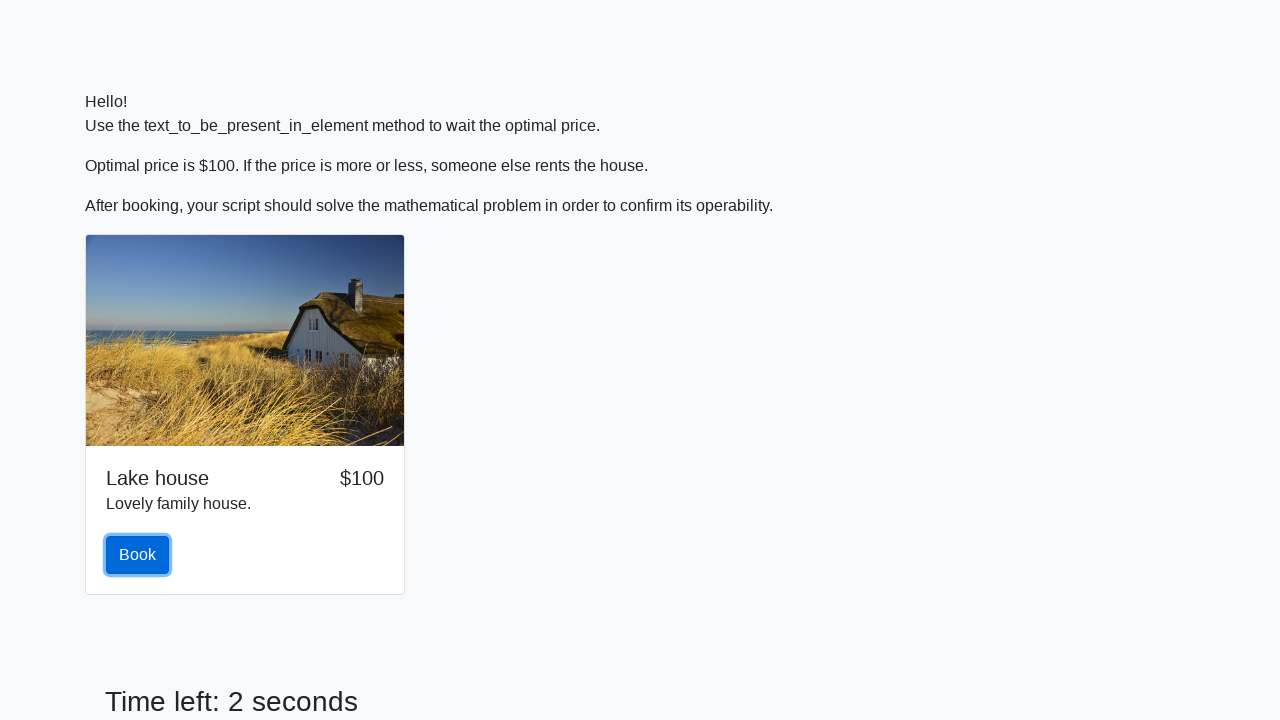

Filled answer field with calculated value: 2.288649232197699 on #answer
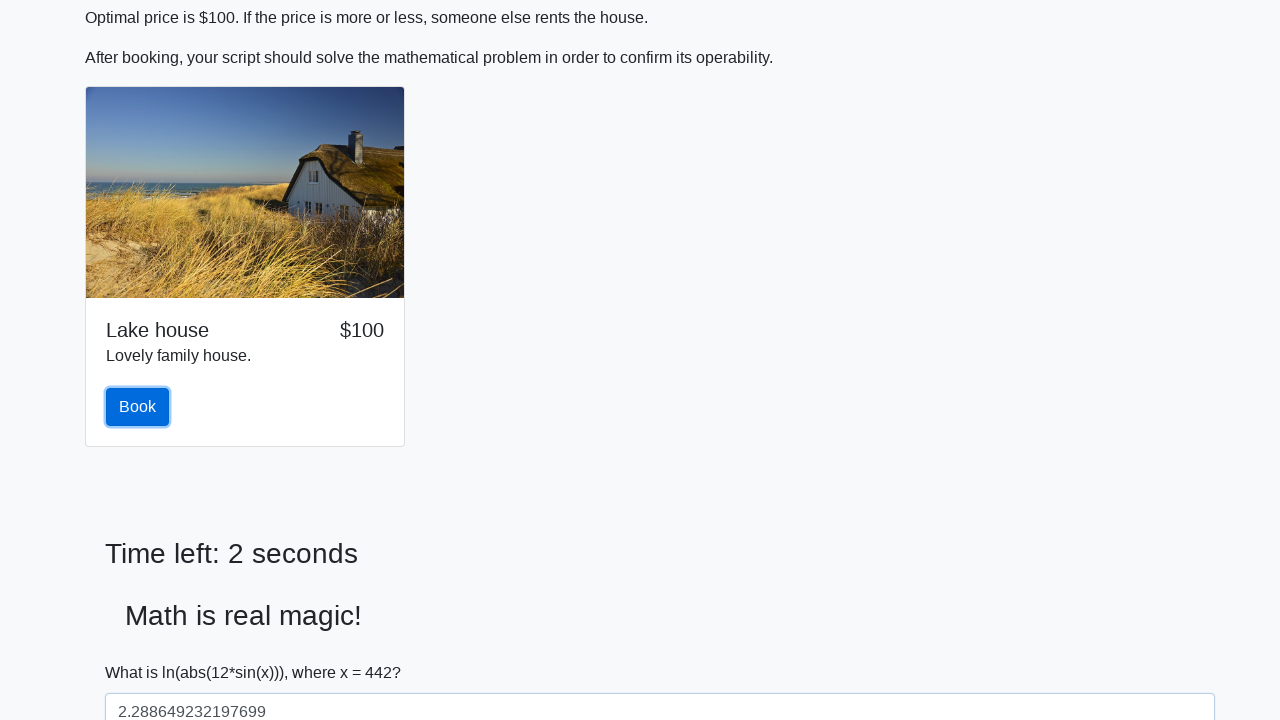

Clicked the solve button to submit solution at (143, 651) on #solve
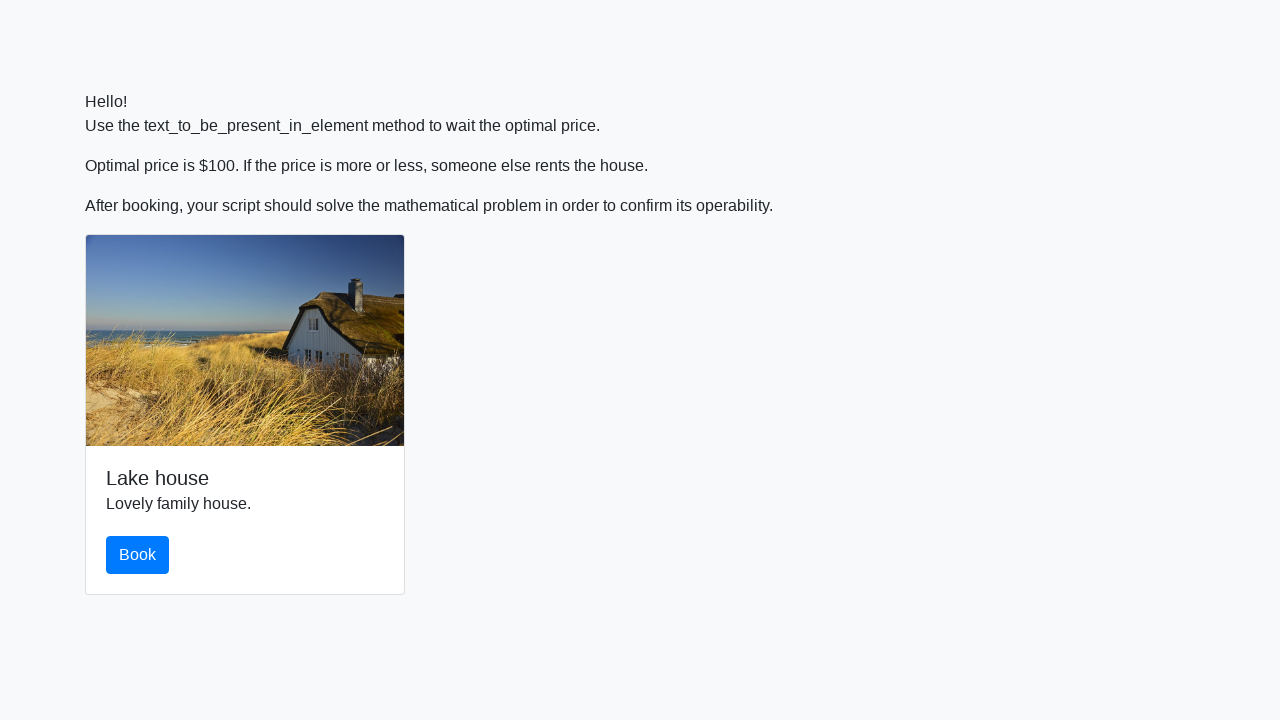

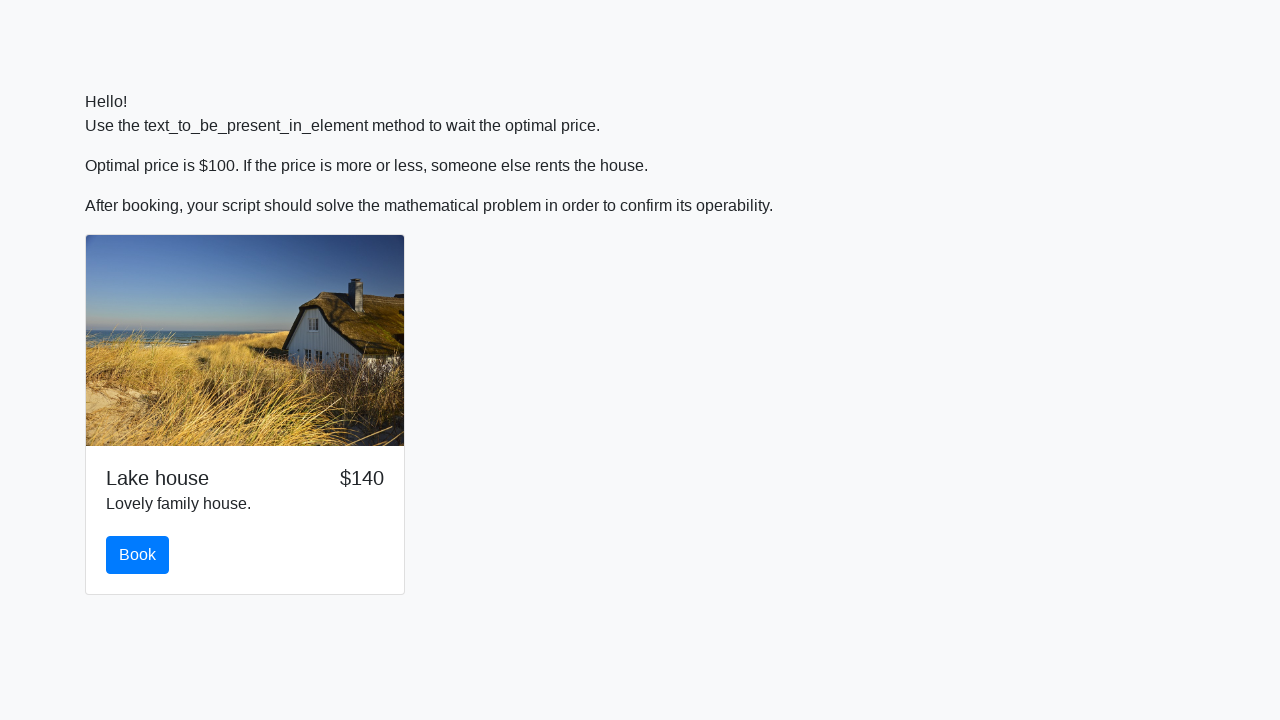